Tests the home page of DemoBlaze store by verifying the page title and checking that navigation elements (Contact, About us, Cart, Log in) are displayed, then retrieves the list of product categories.

Starting URL: https://www.demoblaze.com/index.html

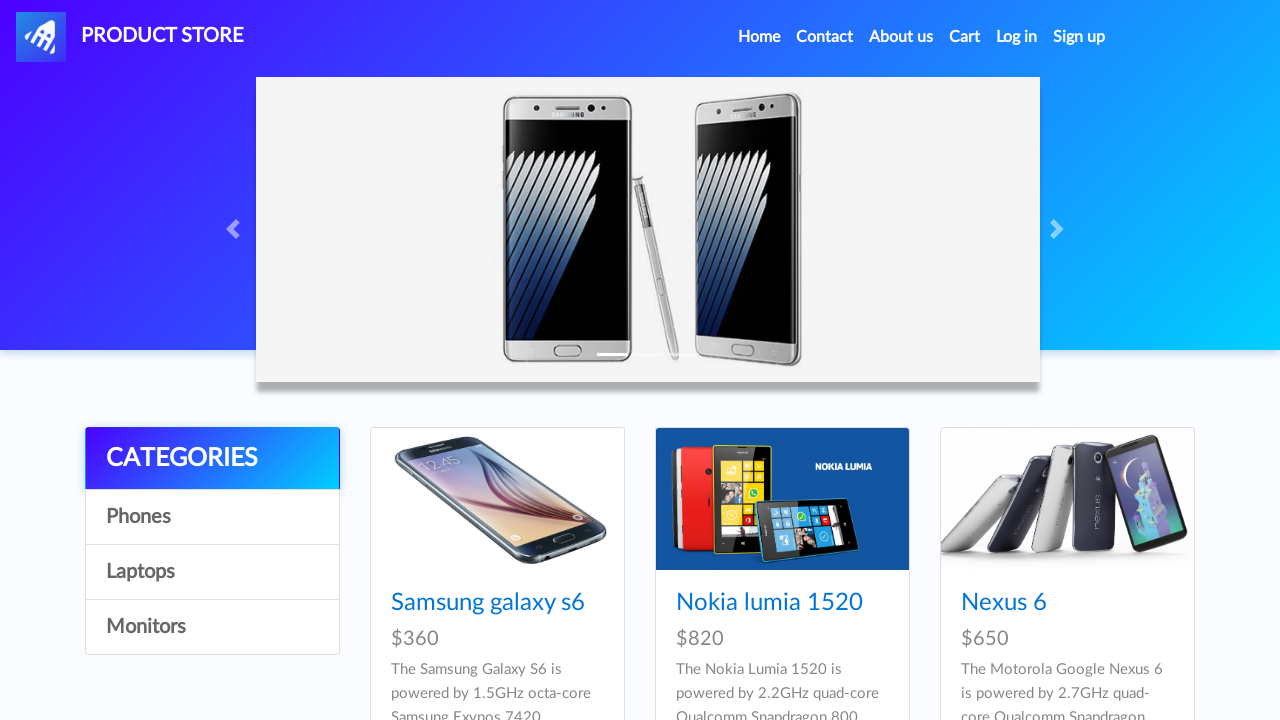

Waited for page to reach networkidle state
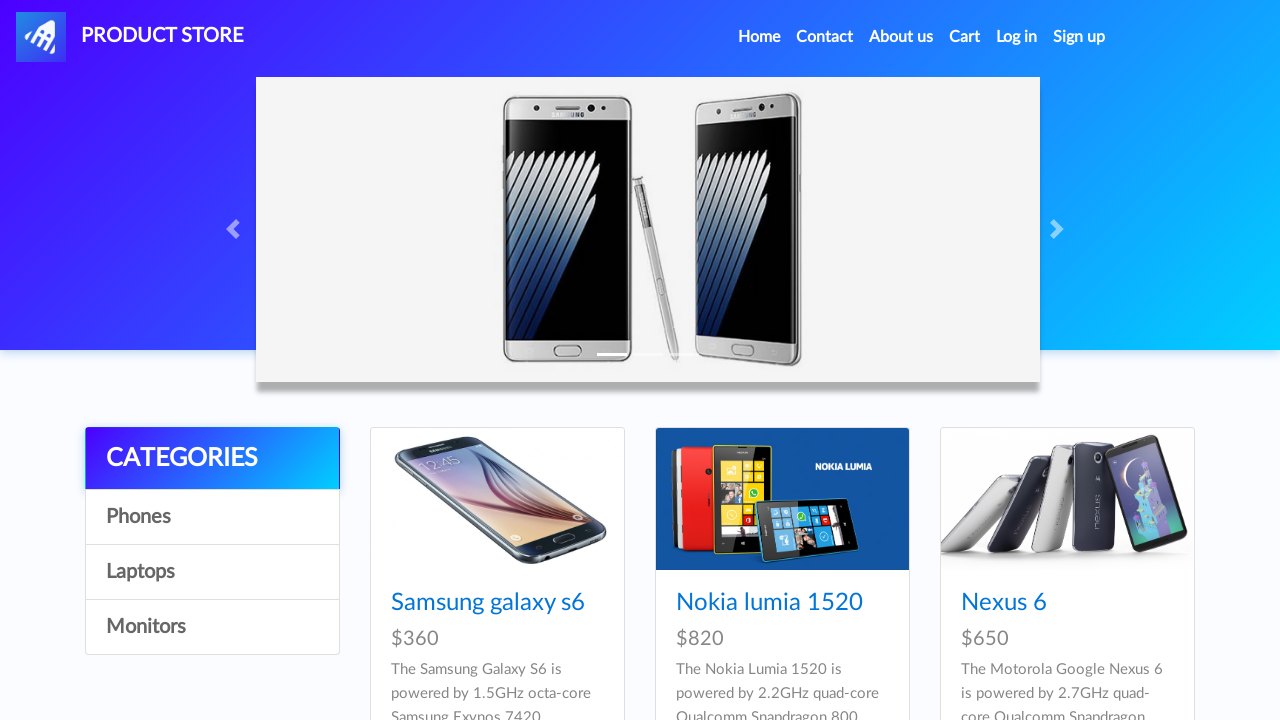

Verified page title is 'STORE'
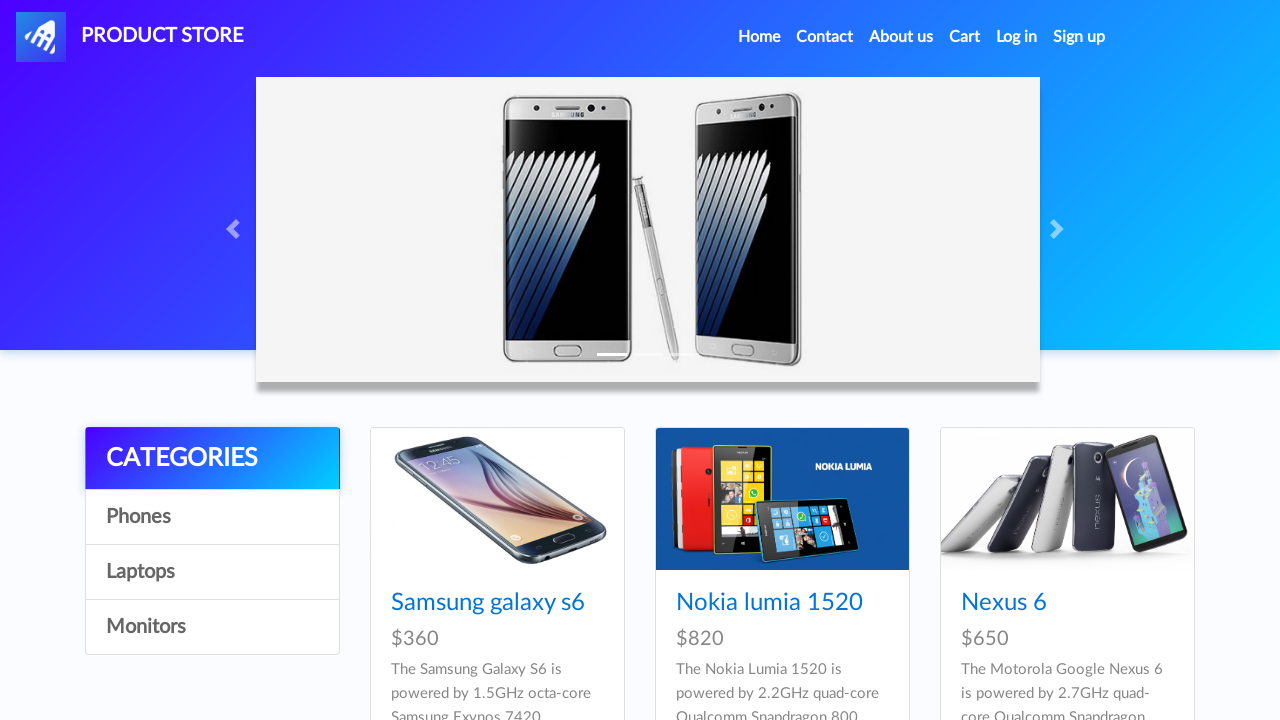

Located Contact navigation link
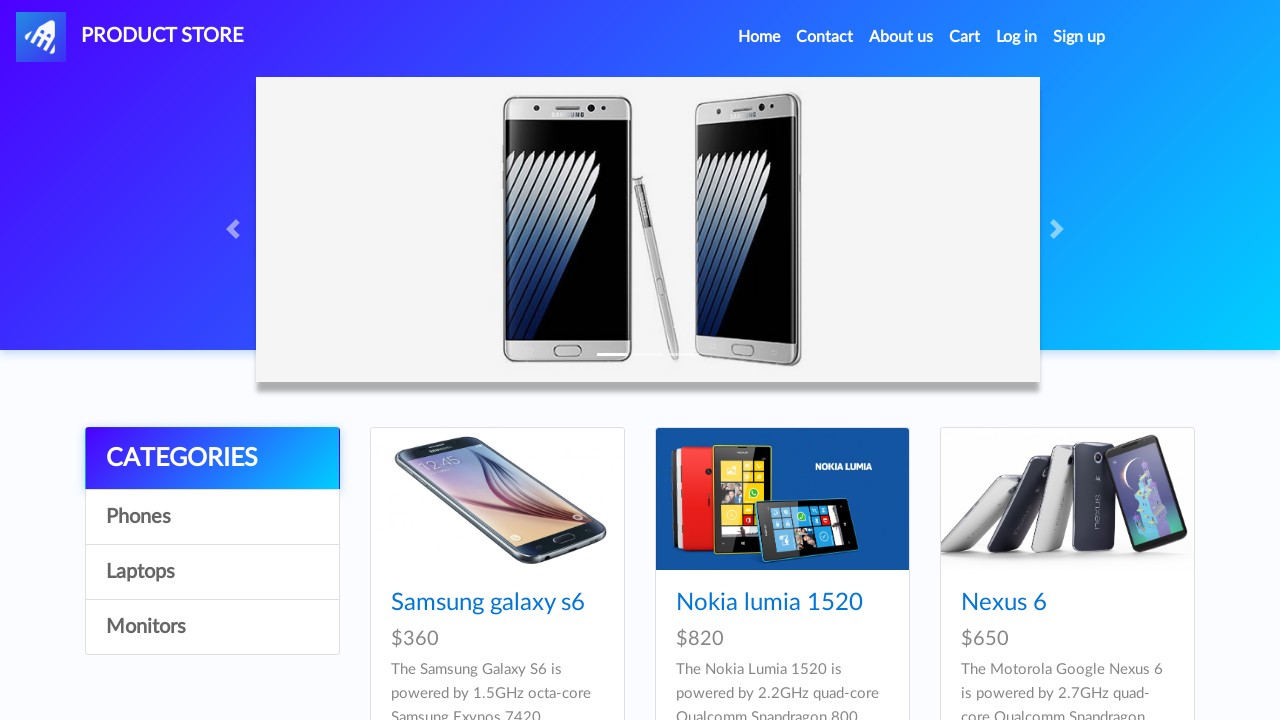

Located About us navigation link
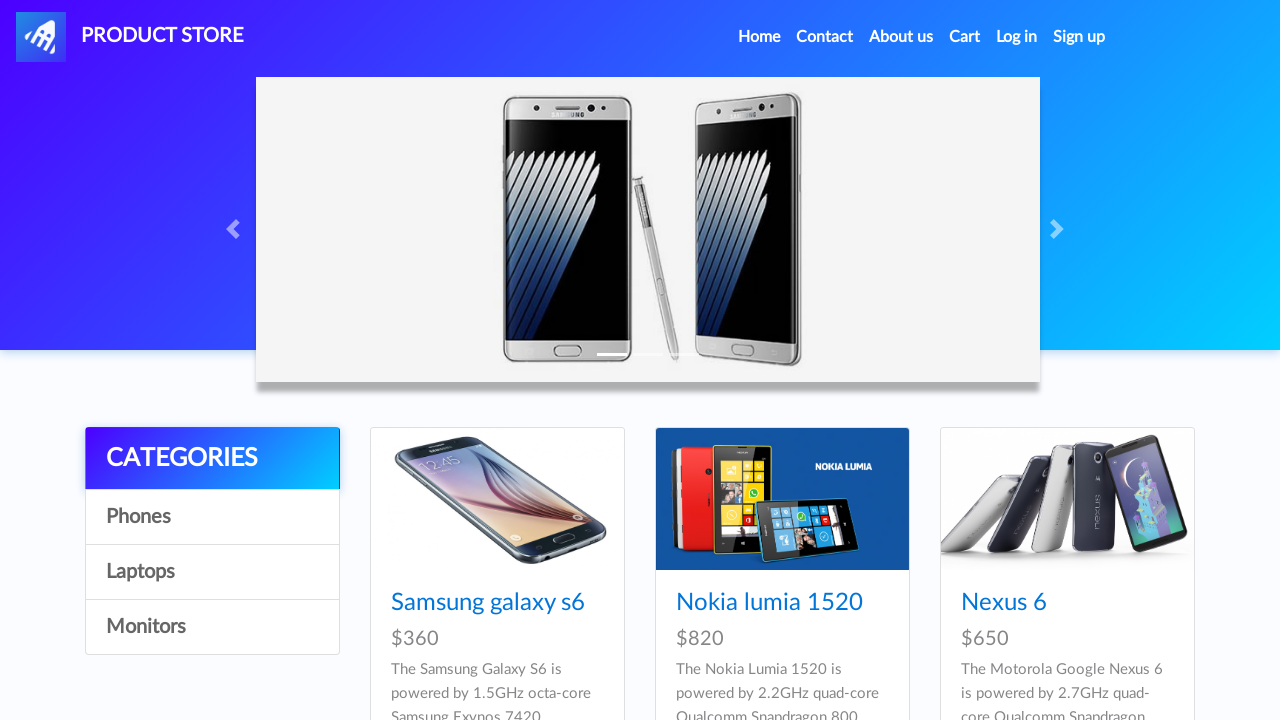

Located Cart navigation link
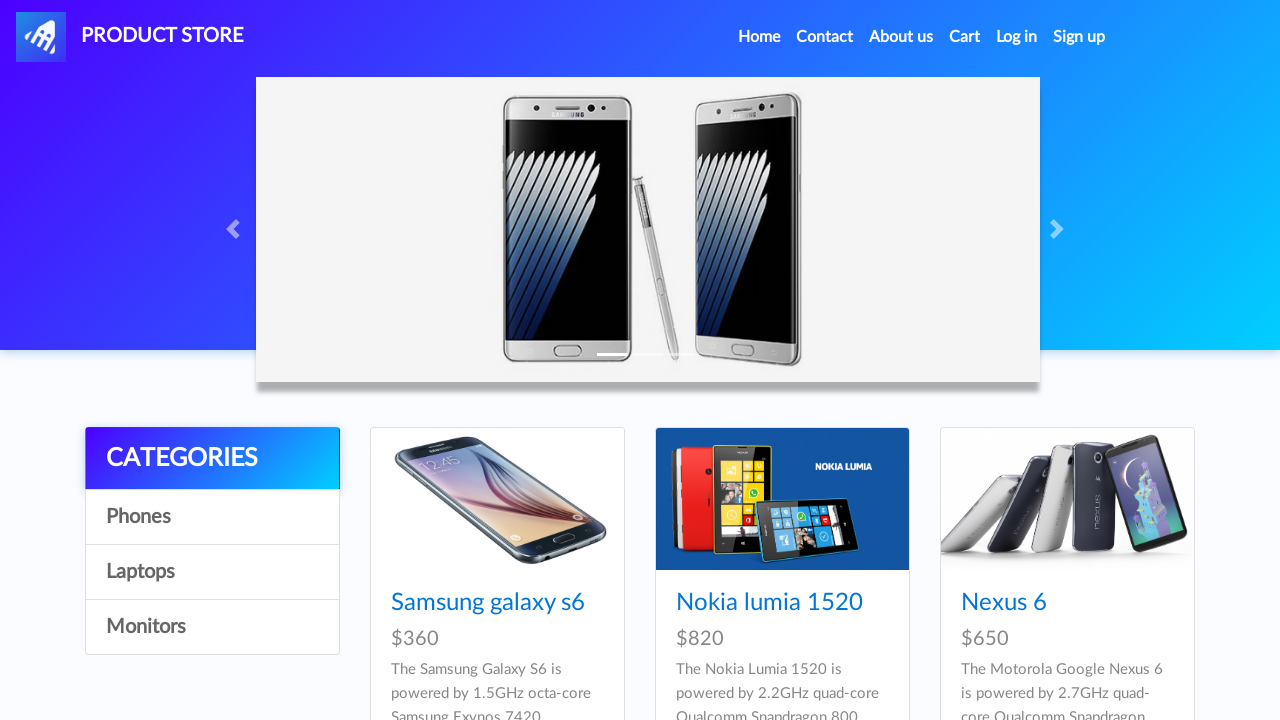

Located Log in navigation link
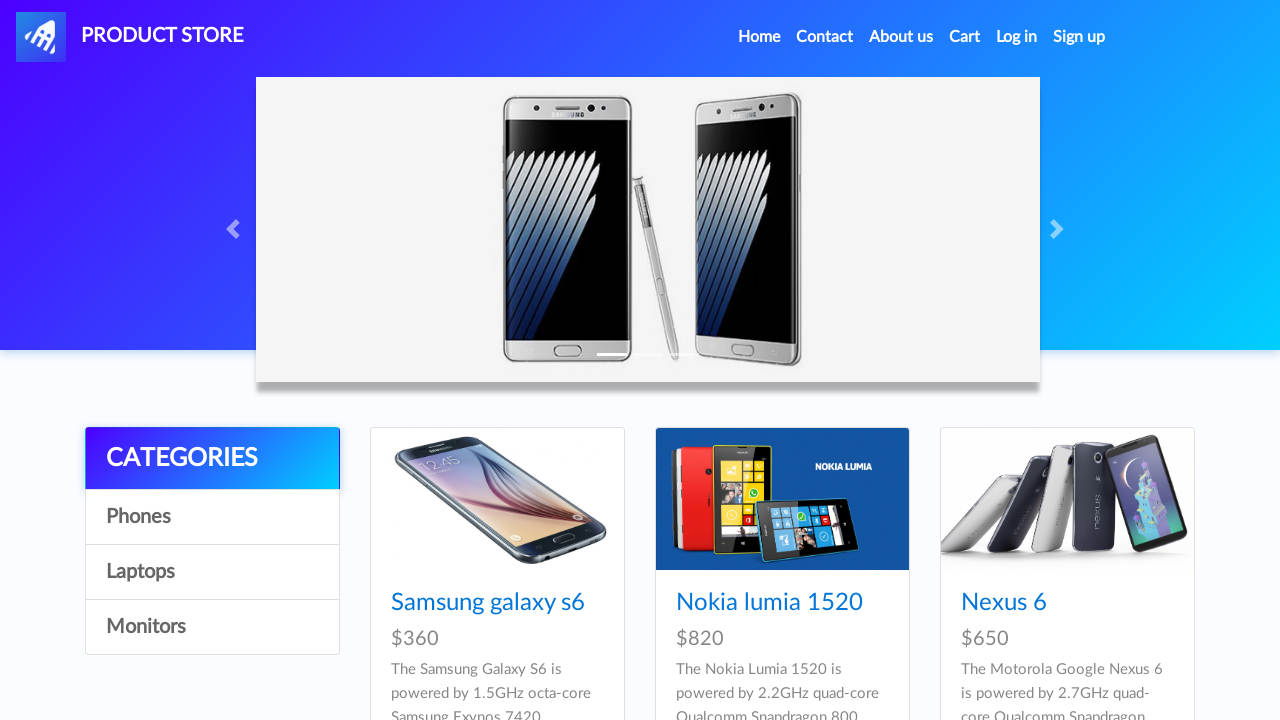

Verified Contact link is visible
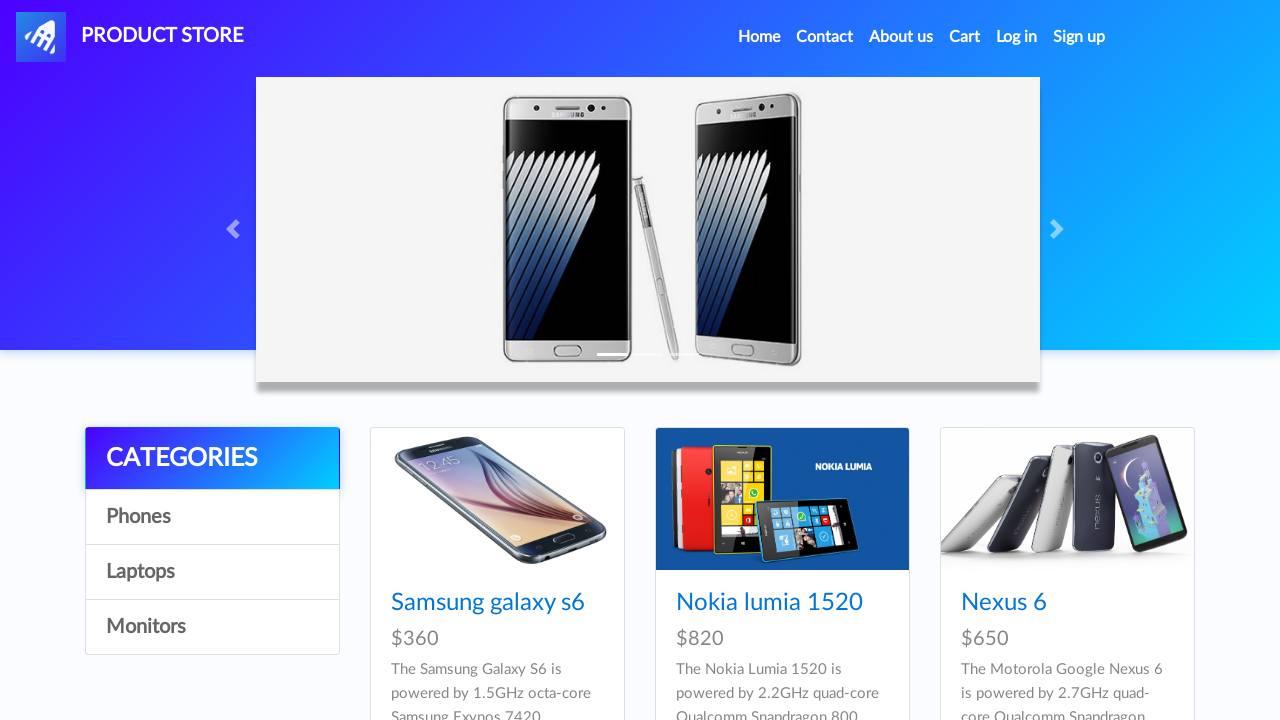

Verified About us link is visible
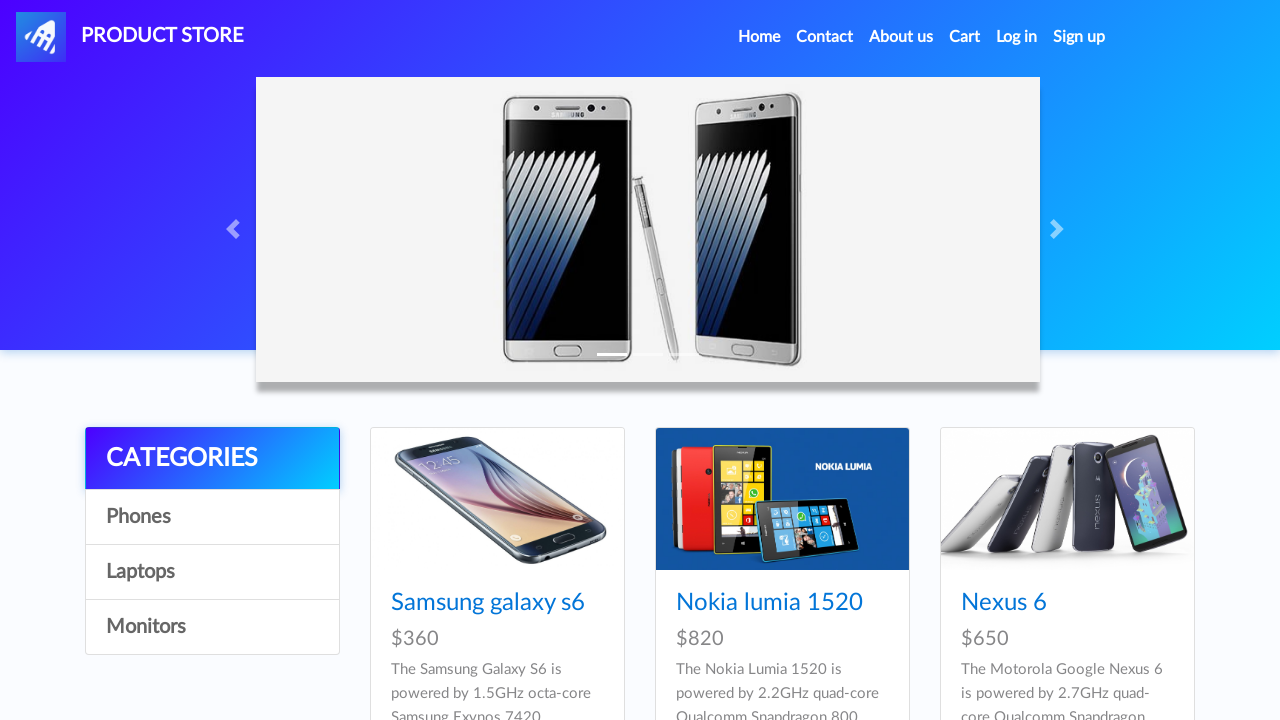

Verified Cart link is visible
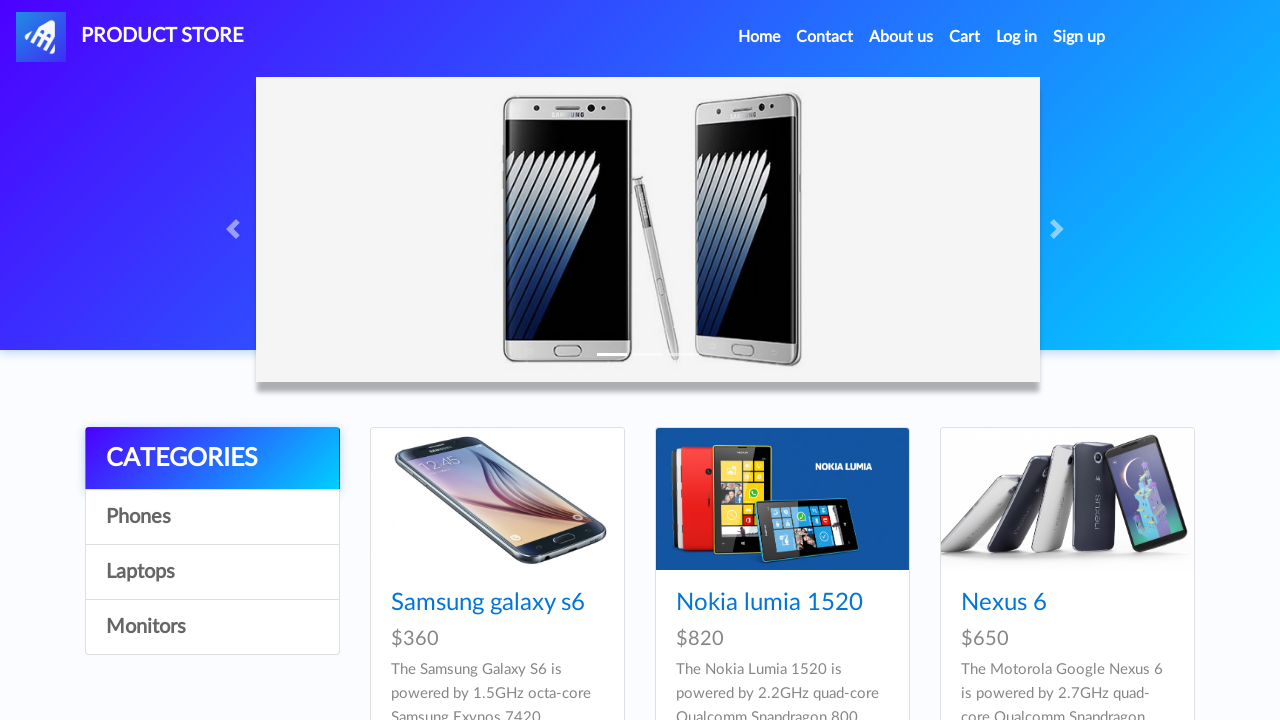

Verified Log in link is visible
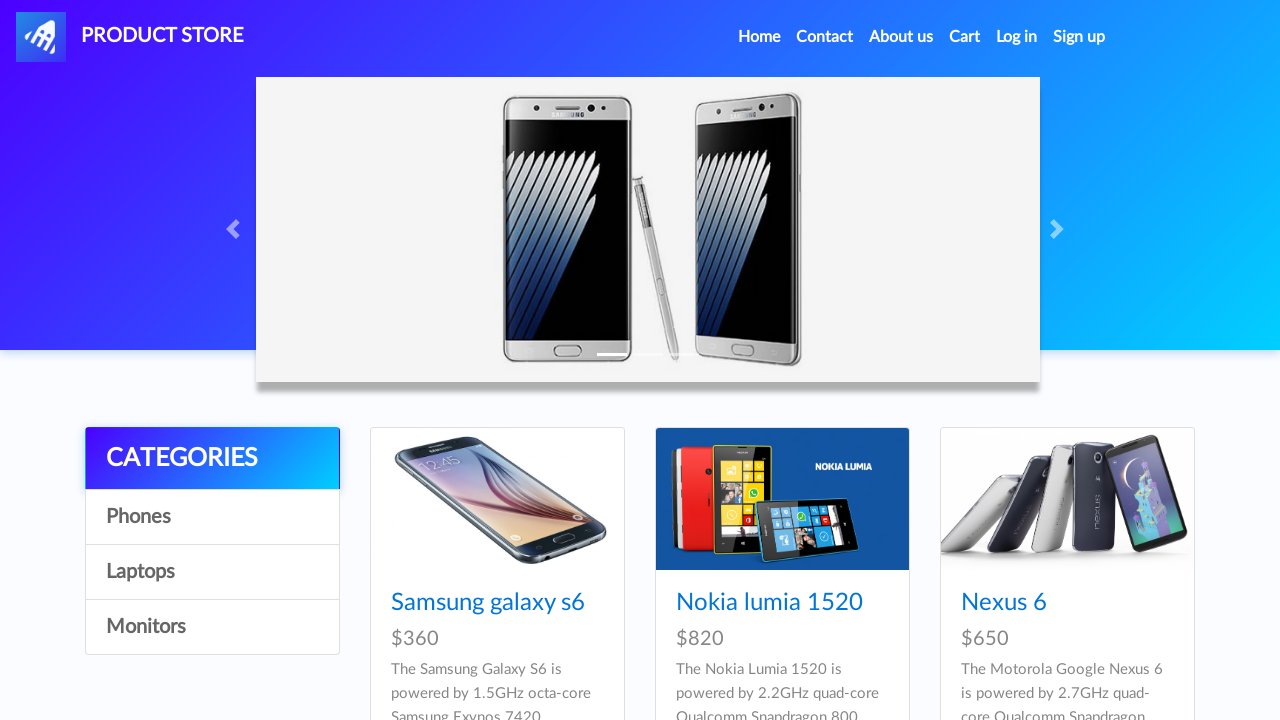

Waited for product category elements to load
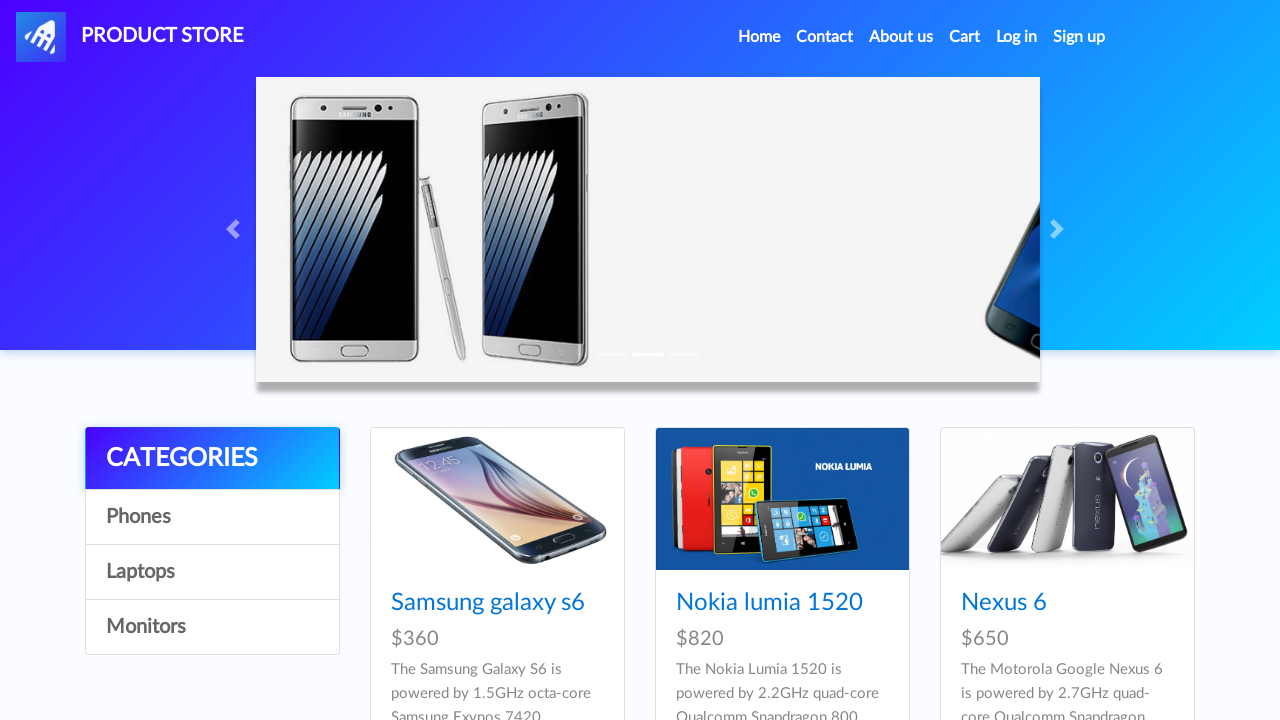

Retrieved list of all product categories
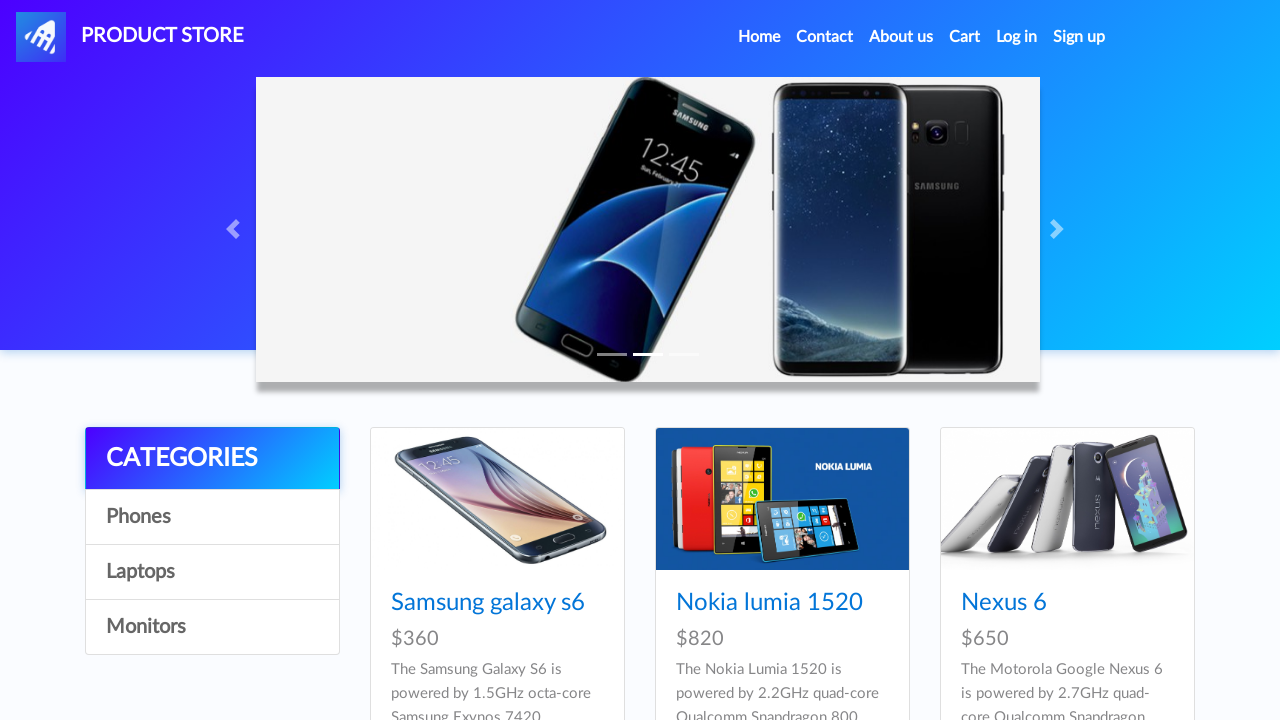

Retrieved category: Phones
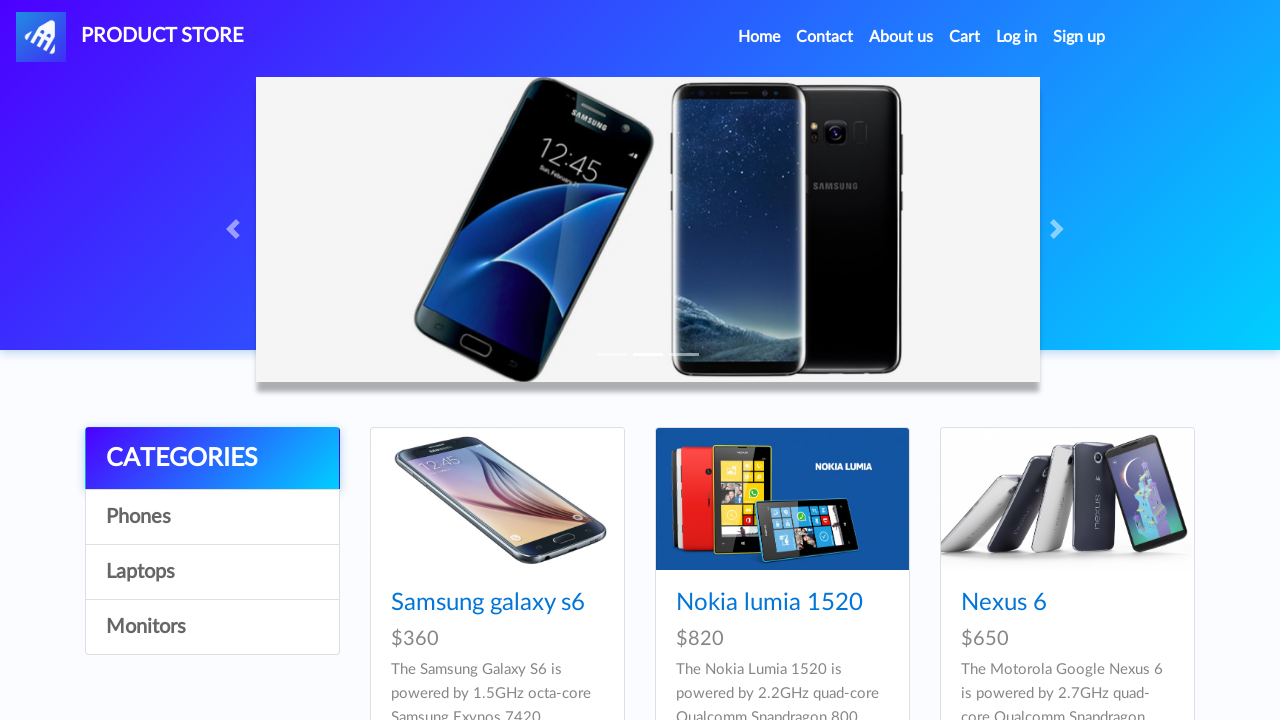

Retrieved category: Laptops
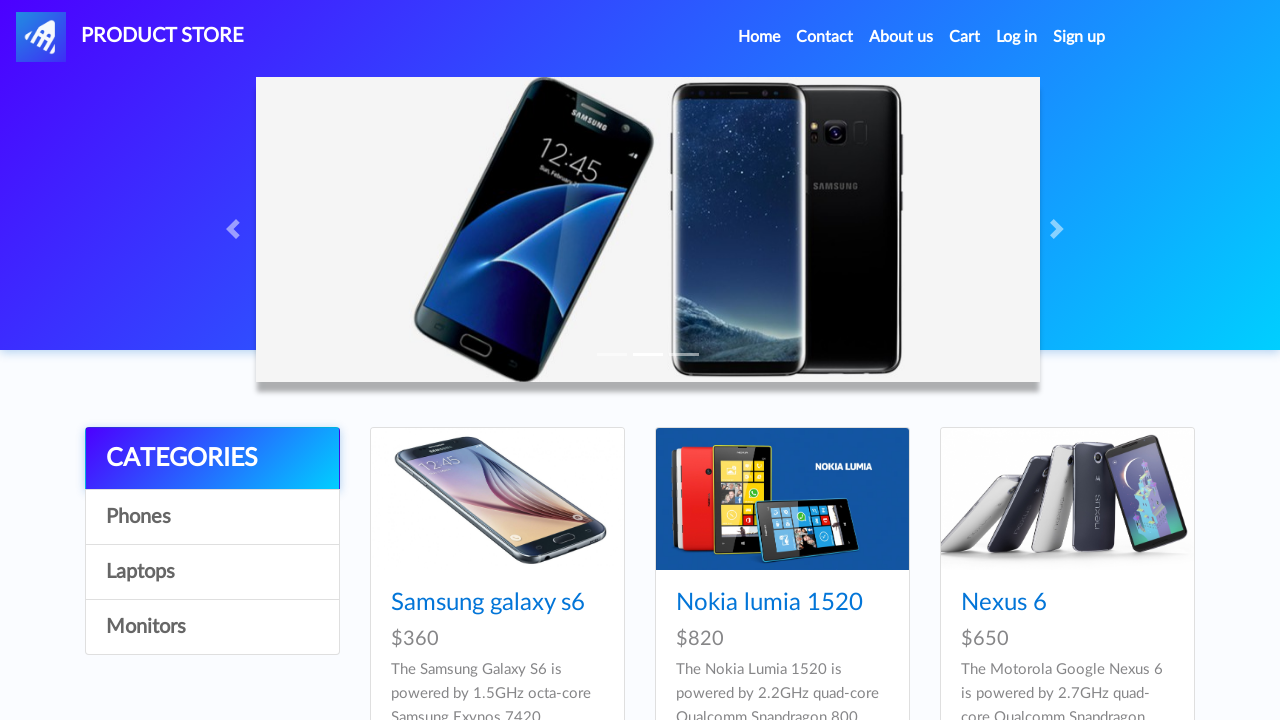

Retrieved category: Monitors
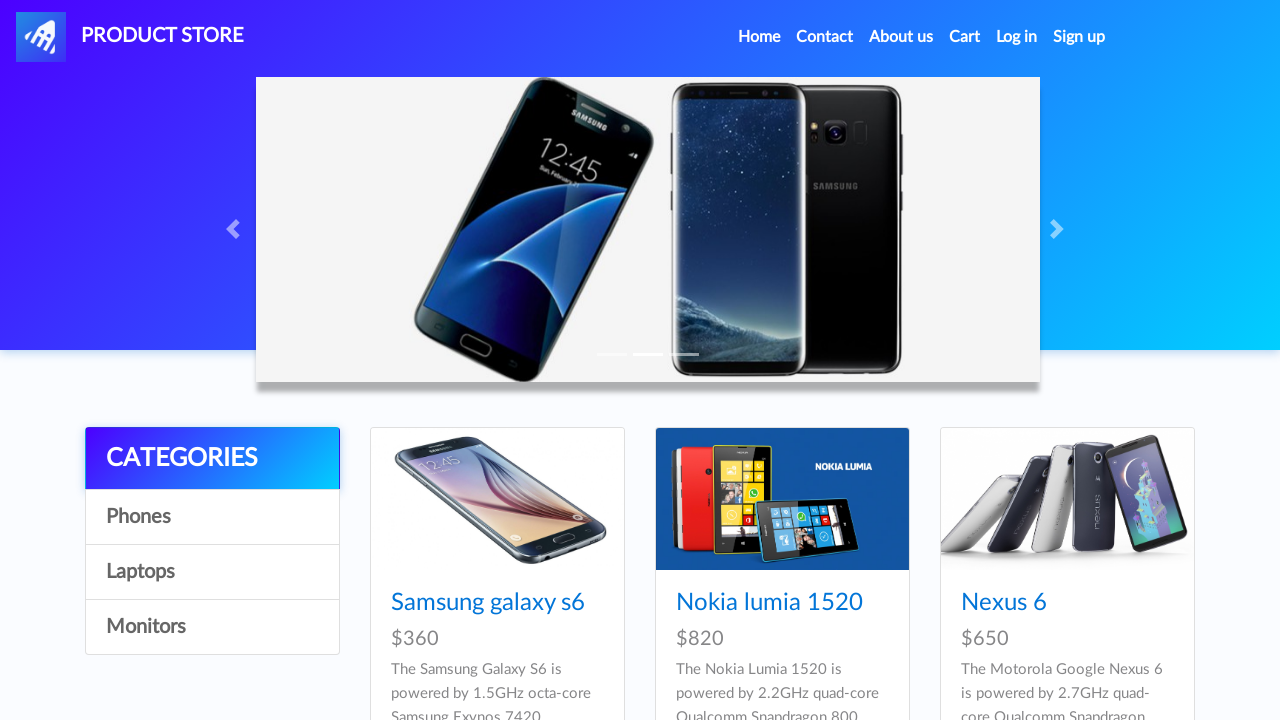

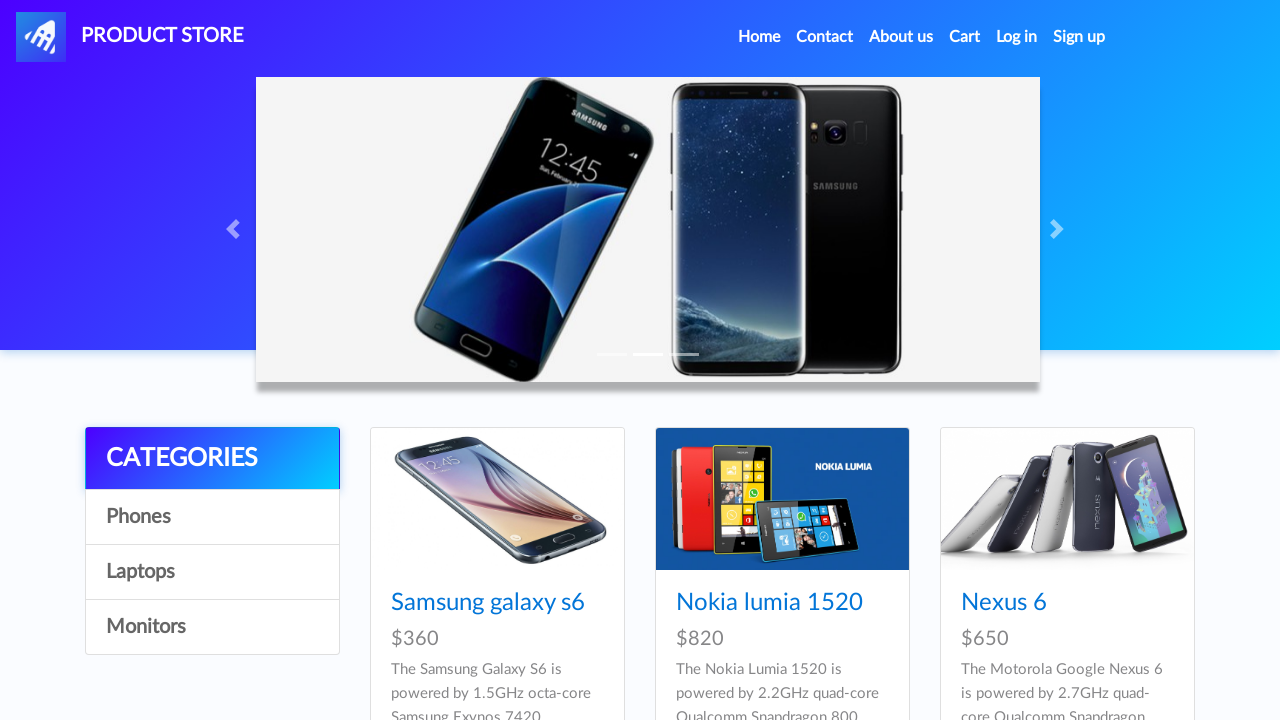